Tests navigation to Treasury page by clicking the Treasury link

Starting URL: https://demo.mercury.com/dashboard

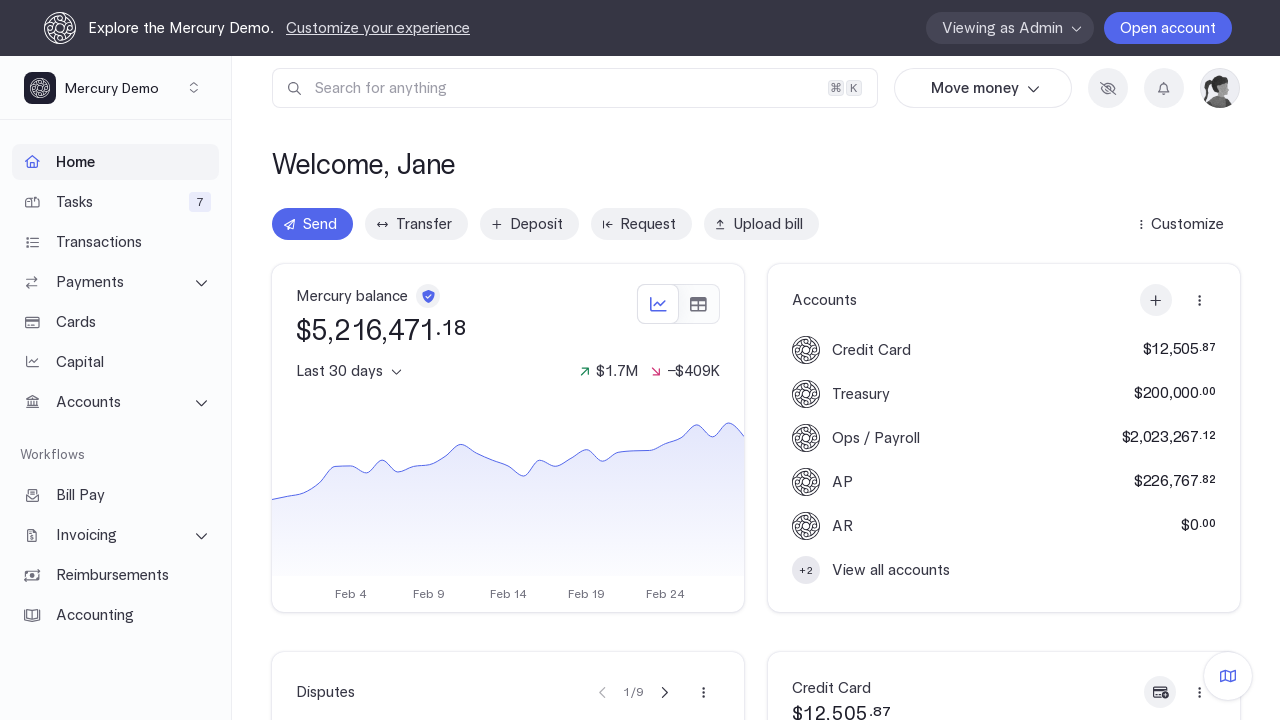

Clicked Treasury navigation link at (1004, 394) on internal:role=link[name="Treasury"i]
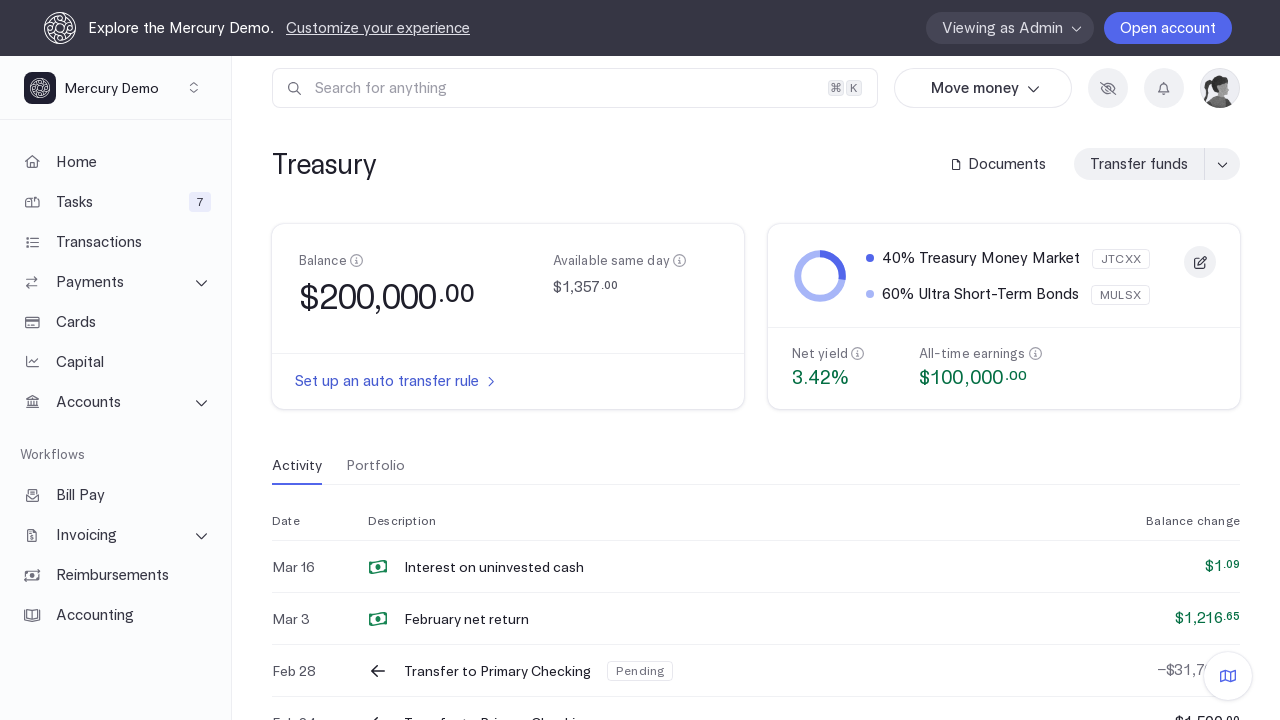

Treasury page loaded and URL verified
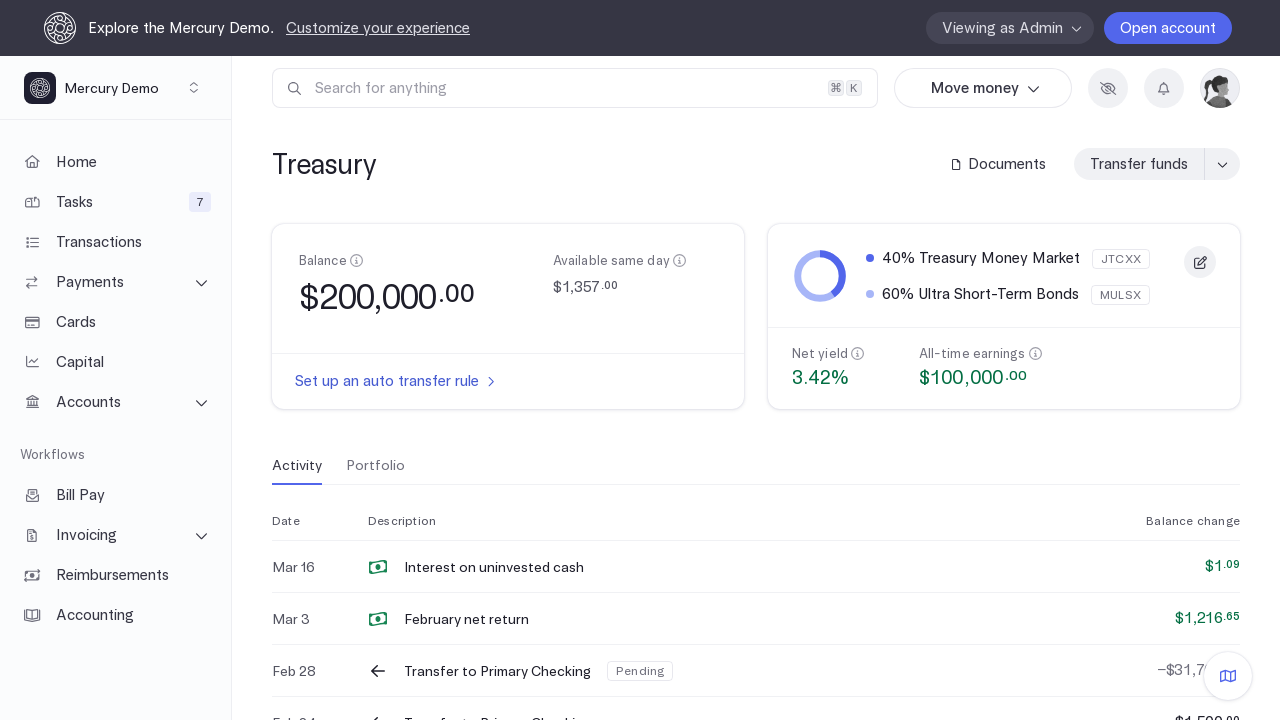

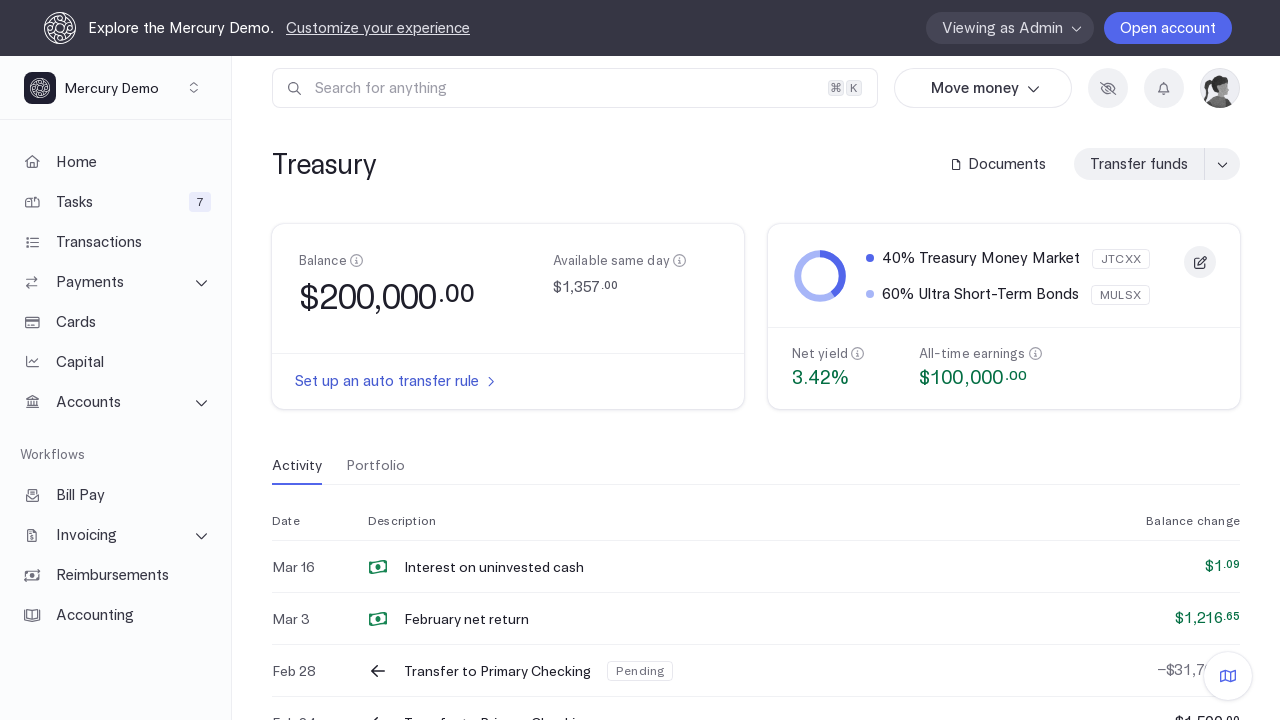